Tests various alert interactions on demoqa.com including simple alerts, timer alerts, confirmation dialogs, and prompt alerts with text input

Starting URL: https://demoqa.com/alerts

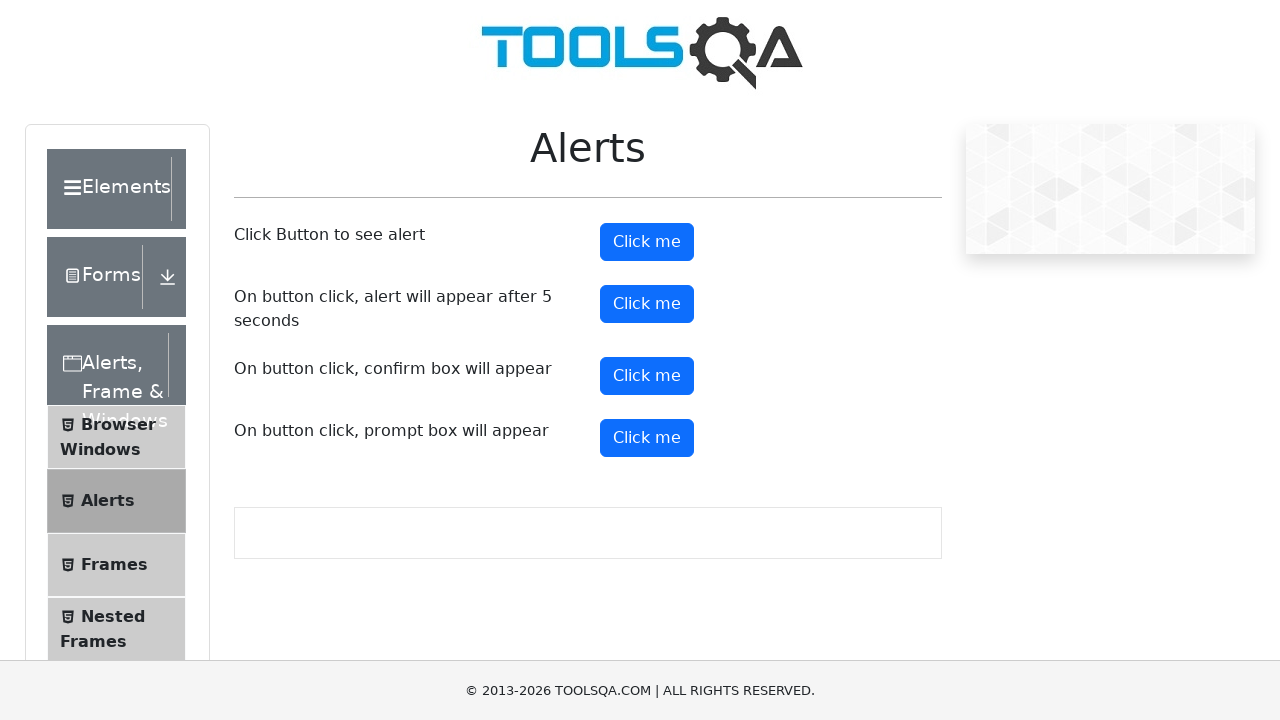

Clicked simple alert button at (647, 242) on button#alertButton
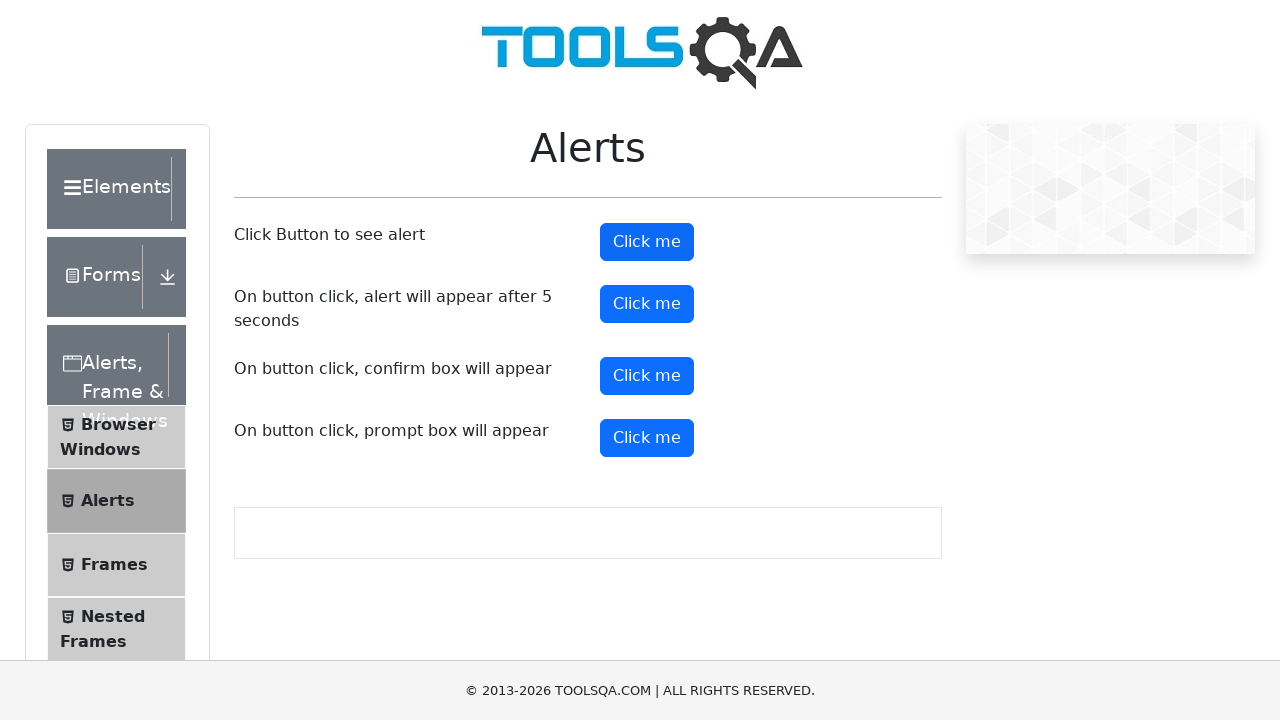

Set up dialog handler to accept simple alert
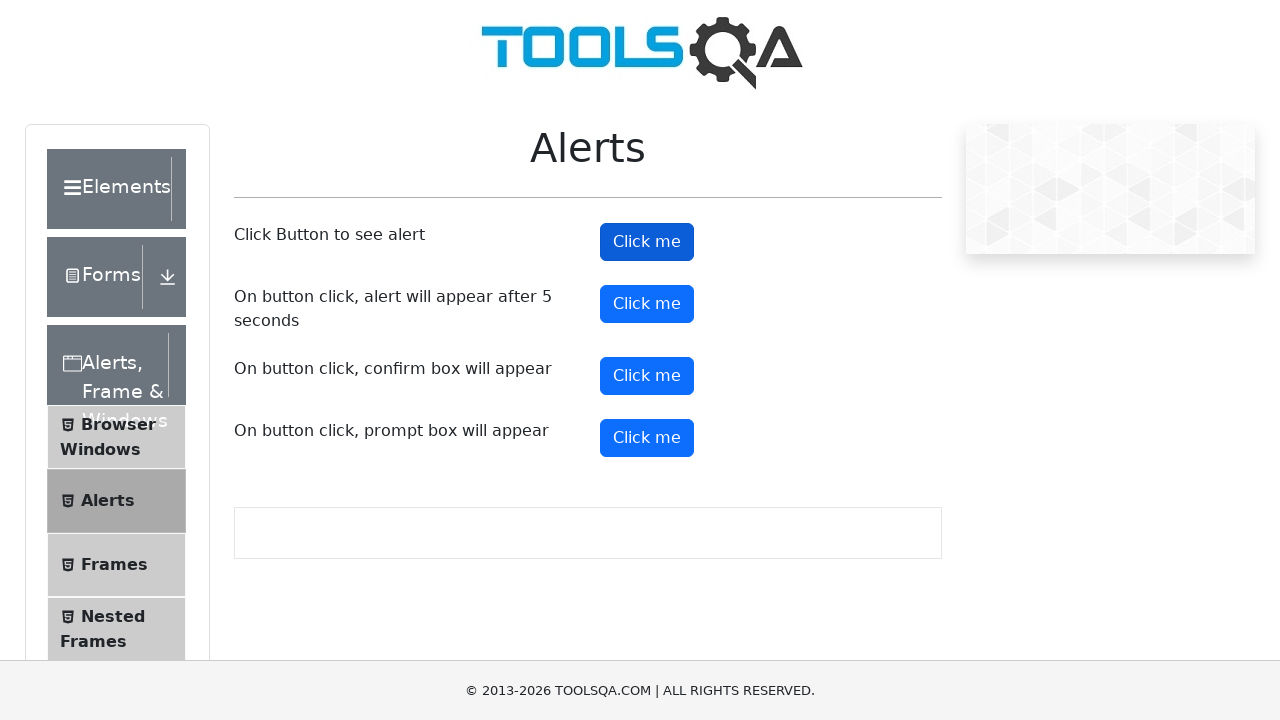

Clicked timer alert button (5 second delay) at (647, 304) on button#timerAlertButton
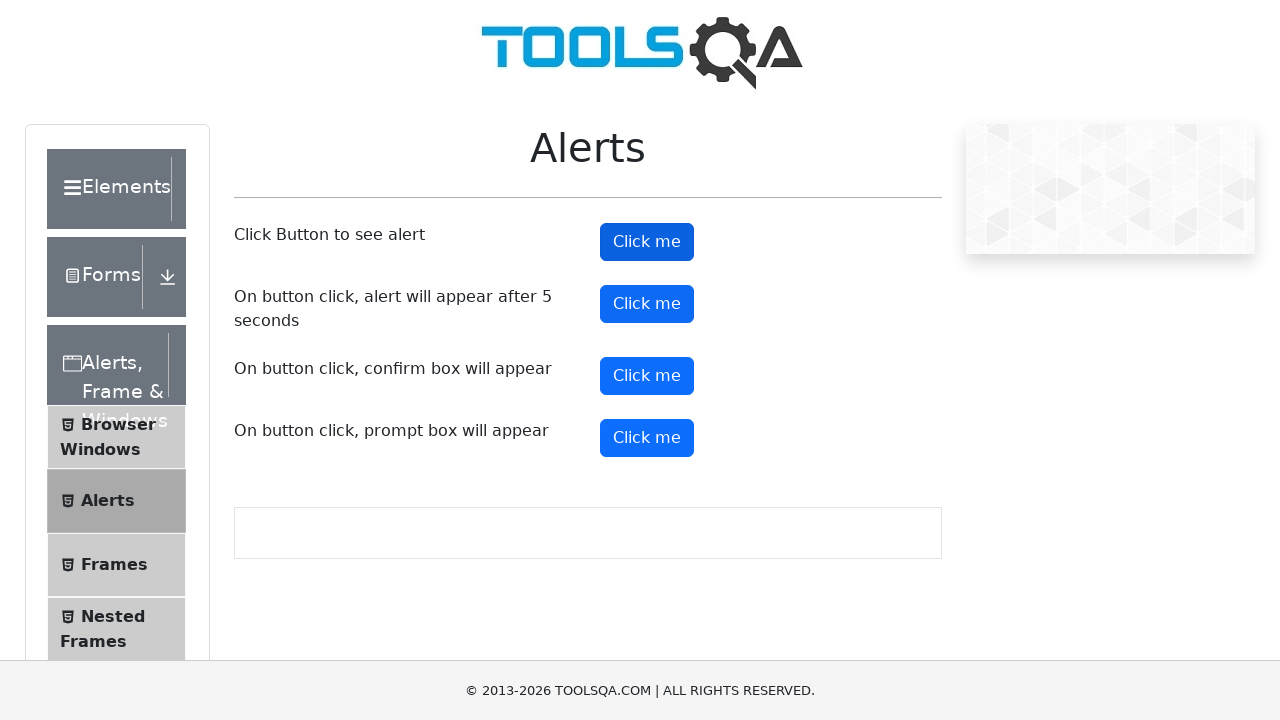

Set up dialog handler to accept timer alert
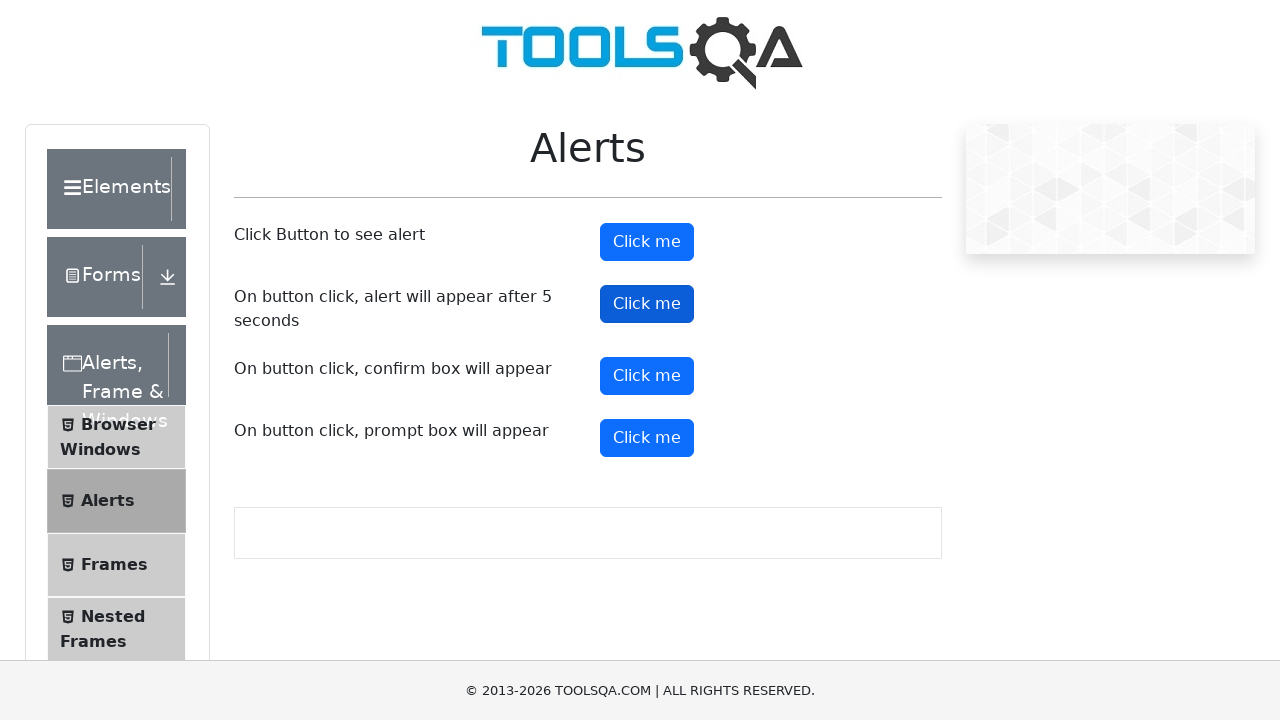

Clicked confirm button at (647, 376) on button#confirmButton
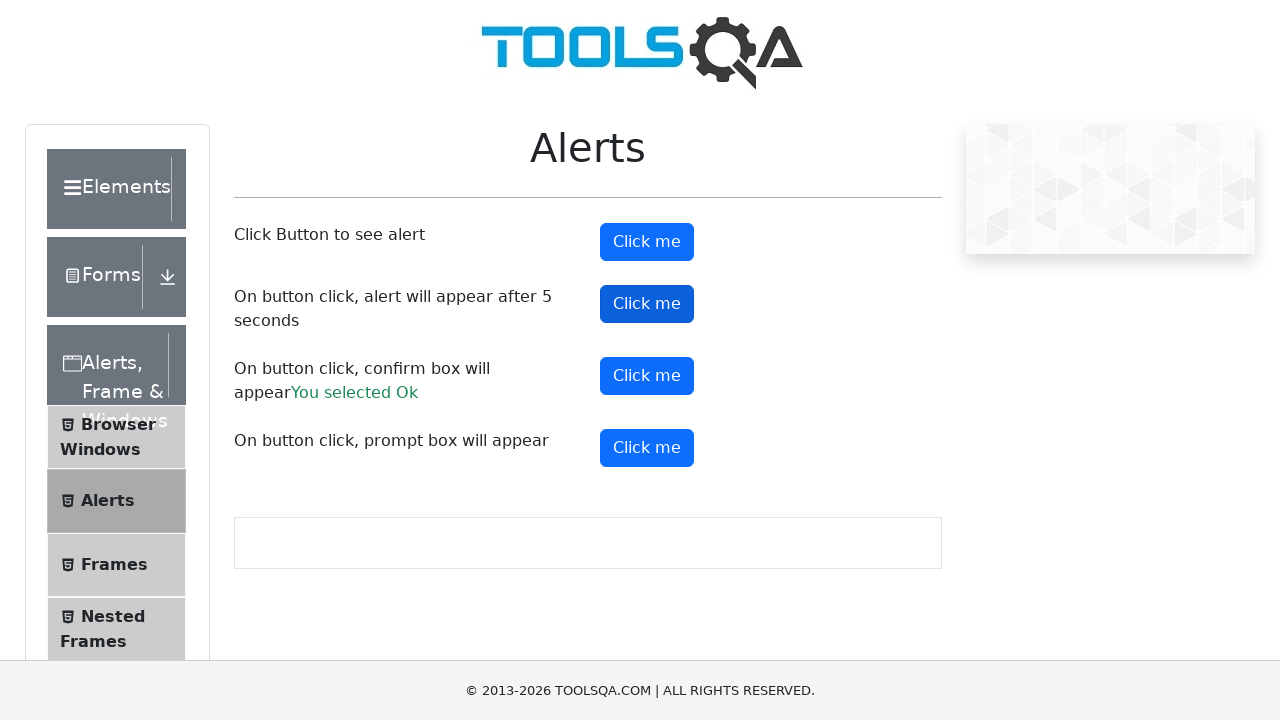

Set up dialog handler to accept confirmation dialog
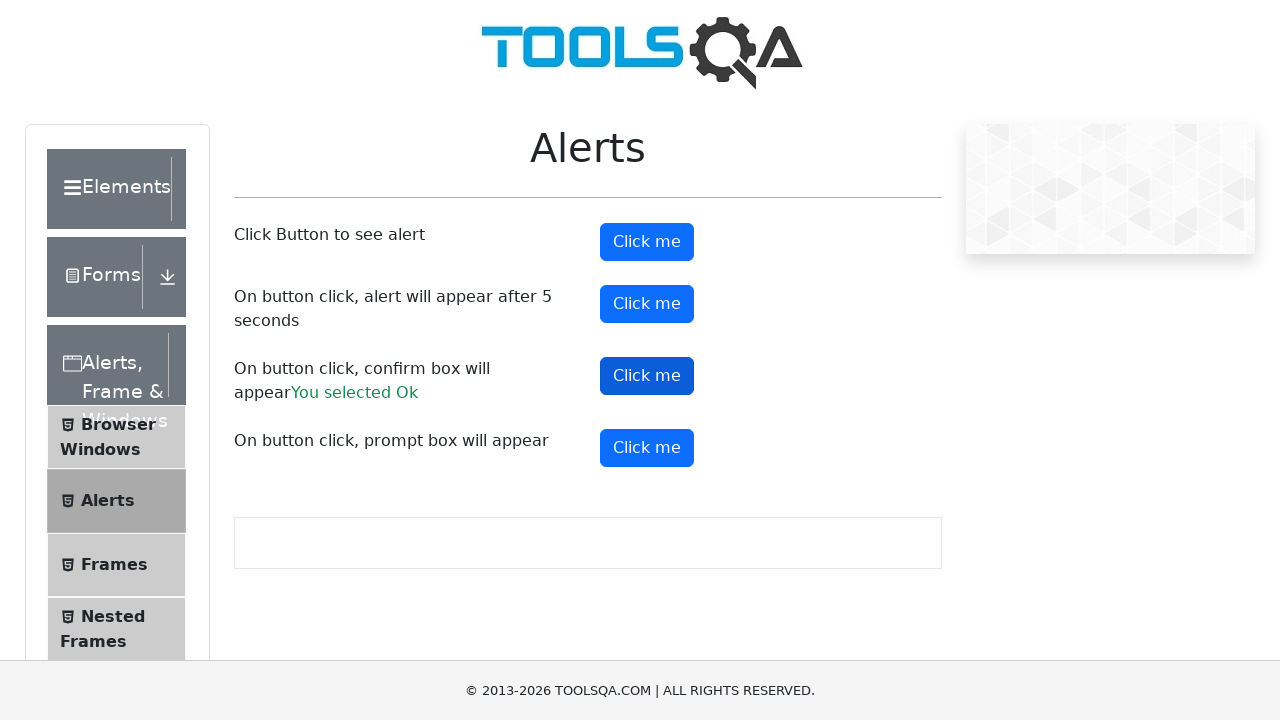

Clicked confirm button again at (647, 376) on button#confirmButton
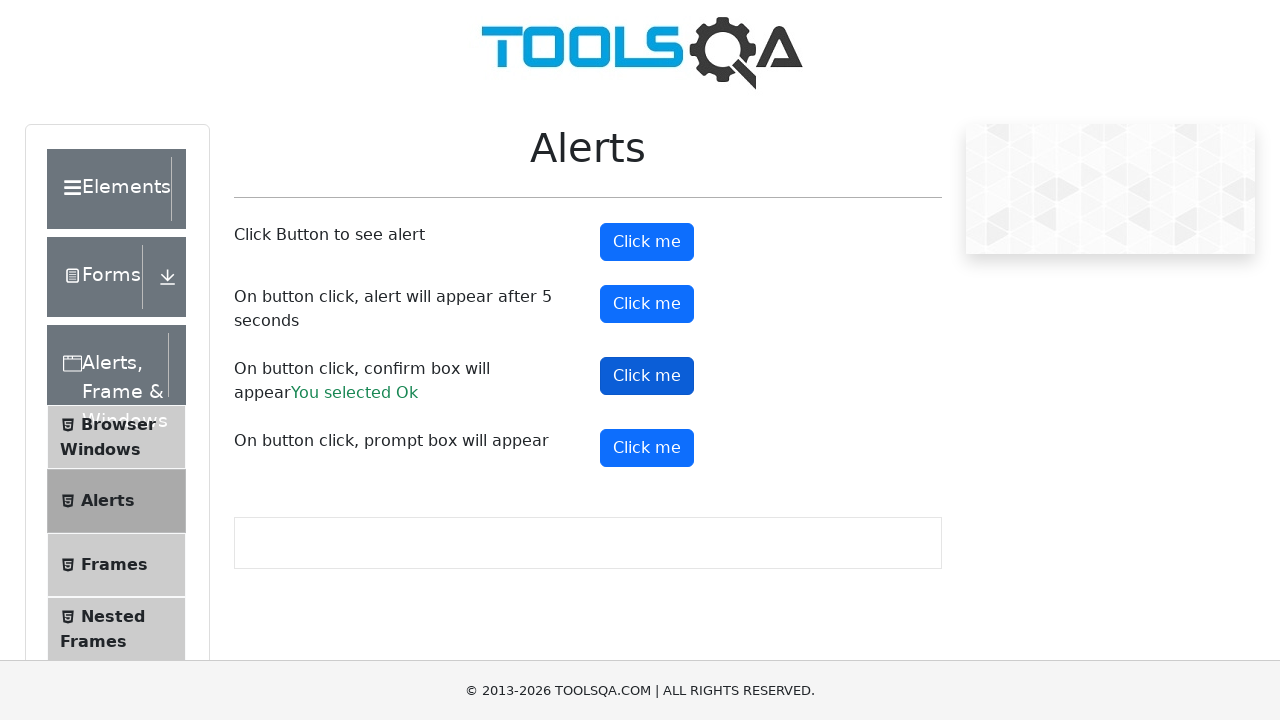

Set up dialog handler to dismiss confirmation dialog
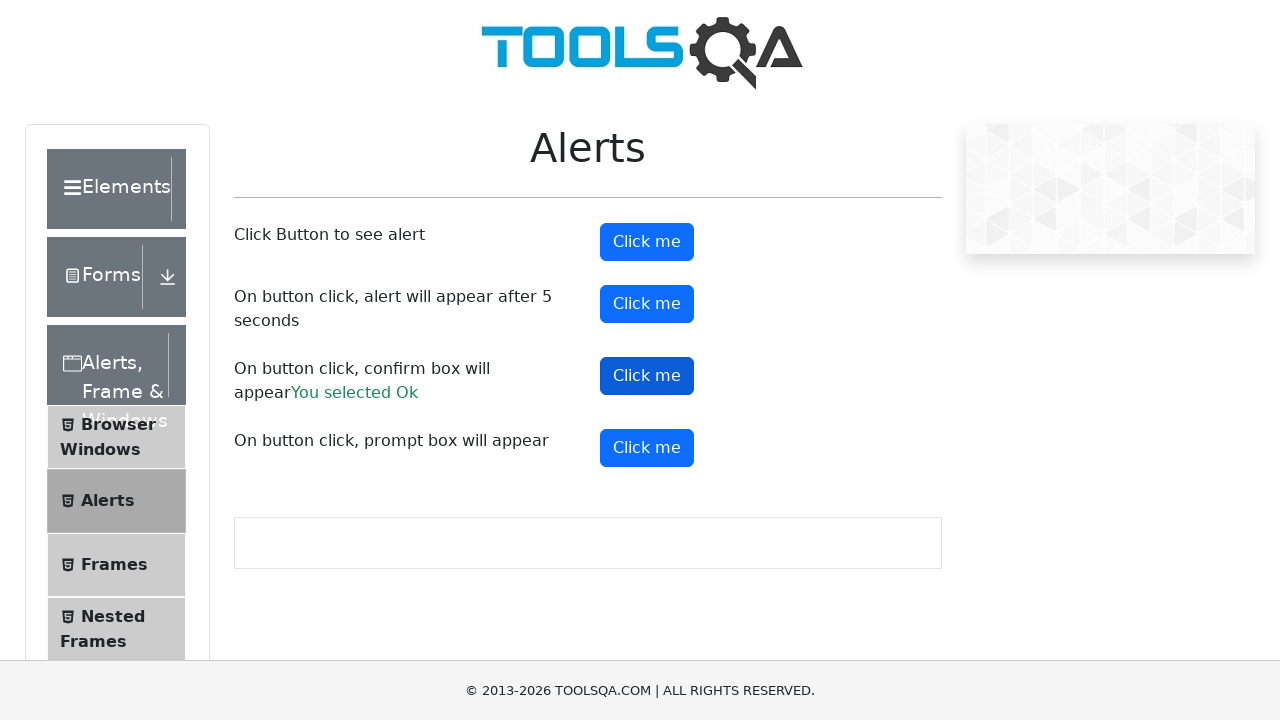

Clicked prompt button at (647, 448) on button#promtButton
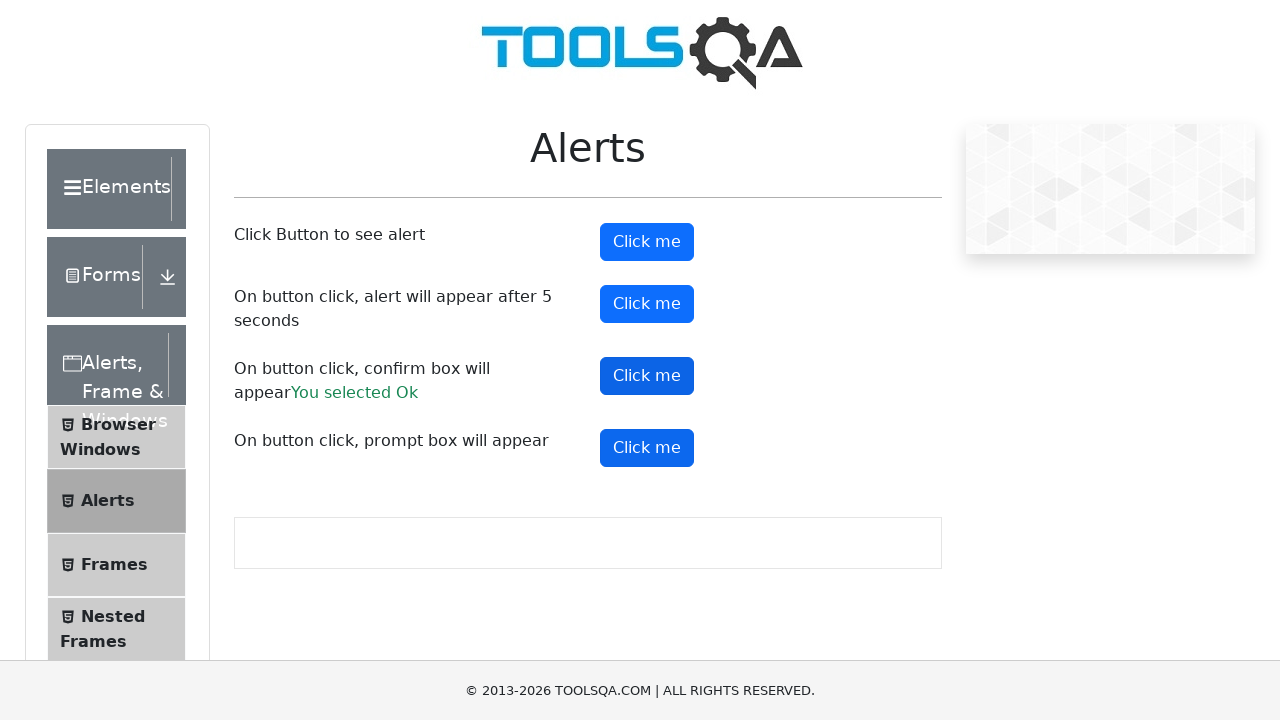

Set up dialog handler to enter 'hello' in prompt and accept
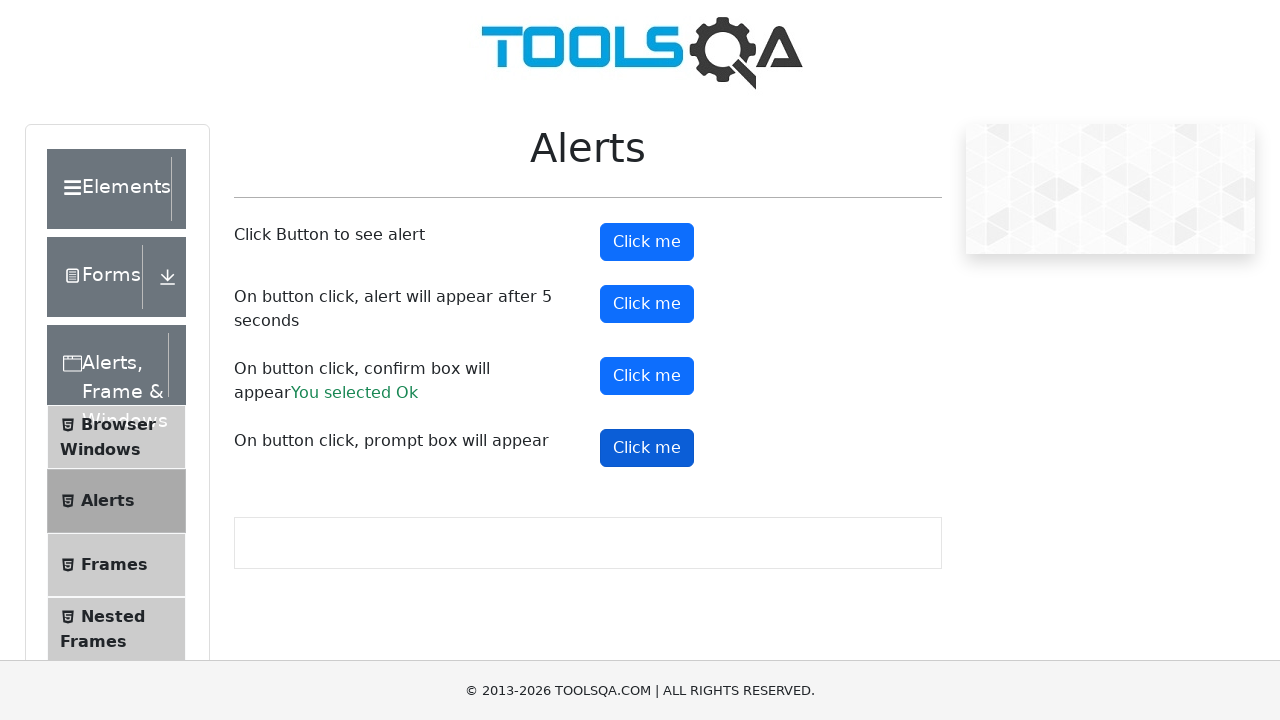

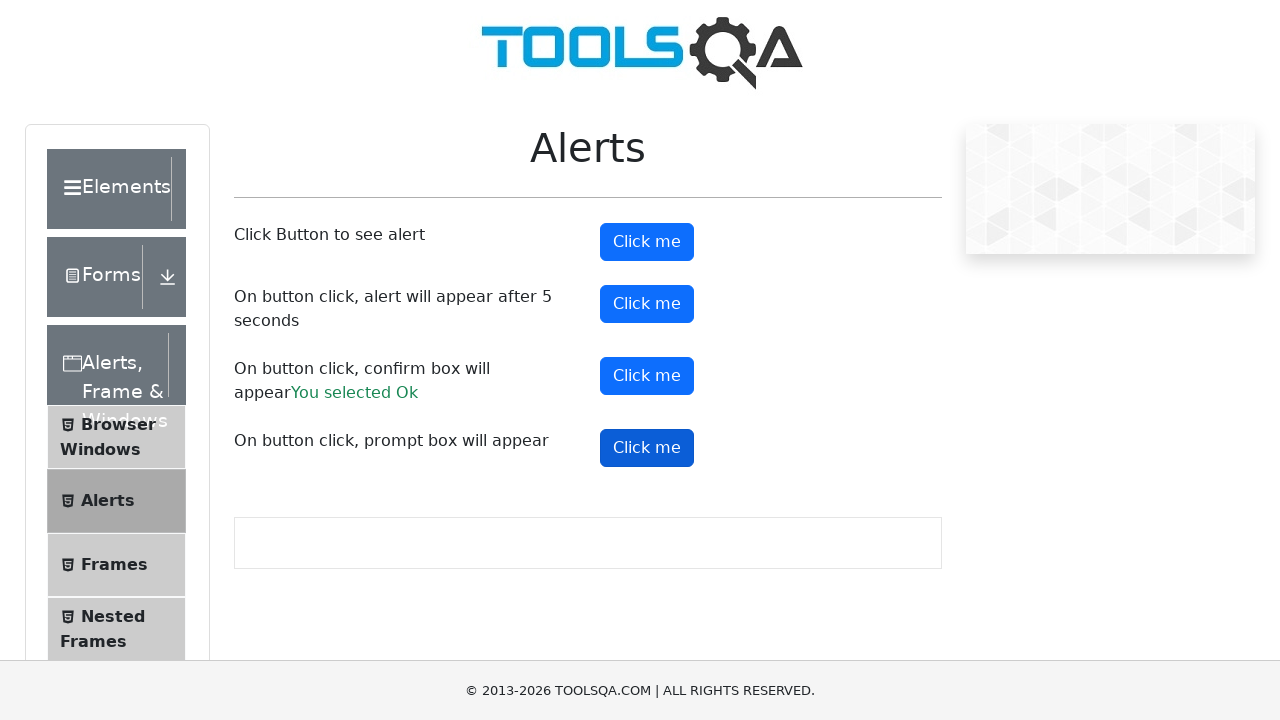